Waits for a price to reach $100, clicks a book button, then solves a mathematical calculation and submits the answer

Starting URL: http://suninjuly.github.io/explicit_wait2.html

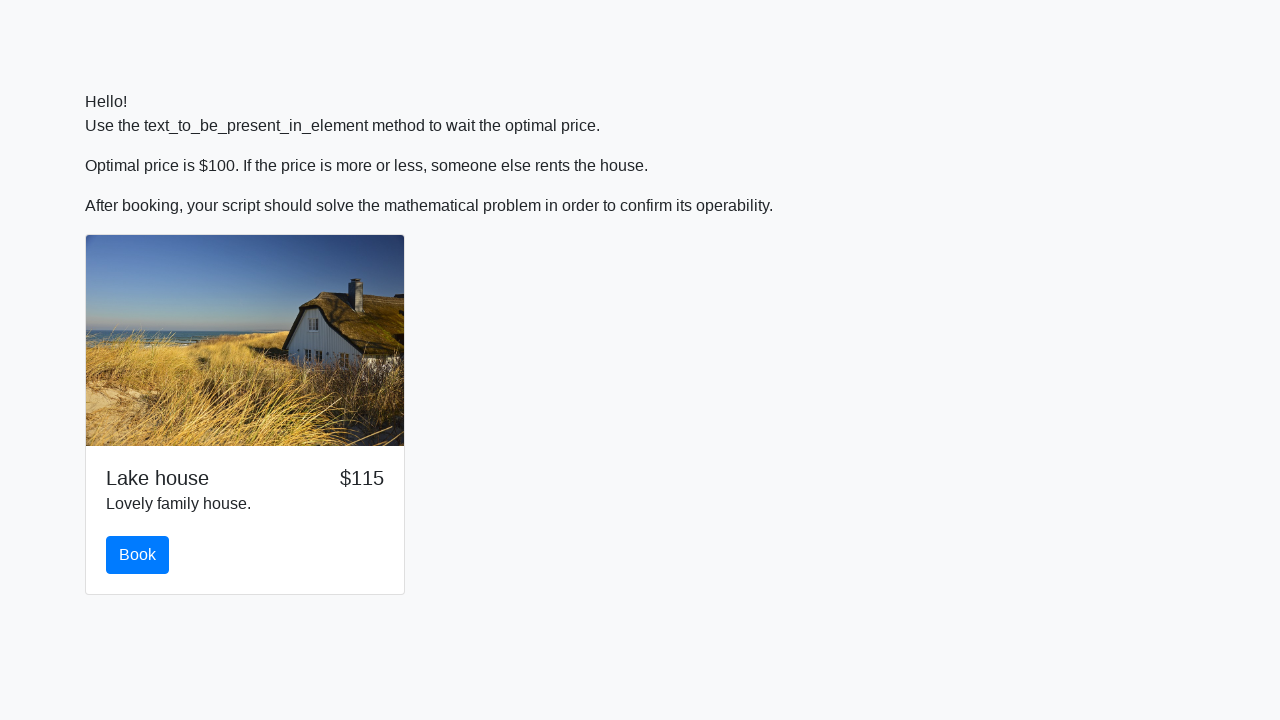

Waited for price to reach $100
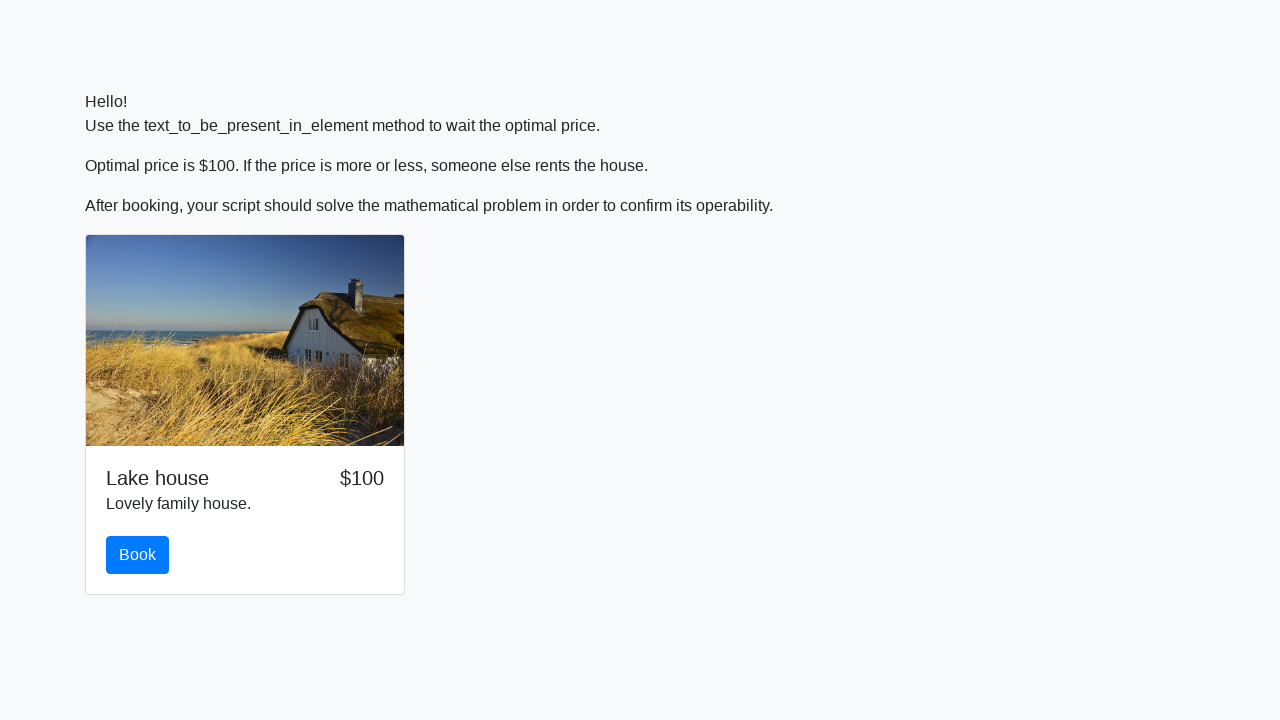

Clicked the book button at (138, 555) on #book
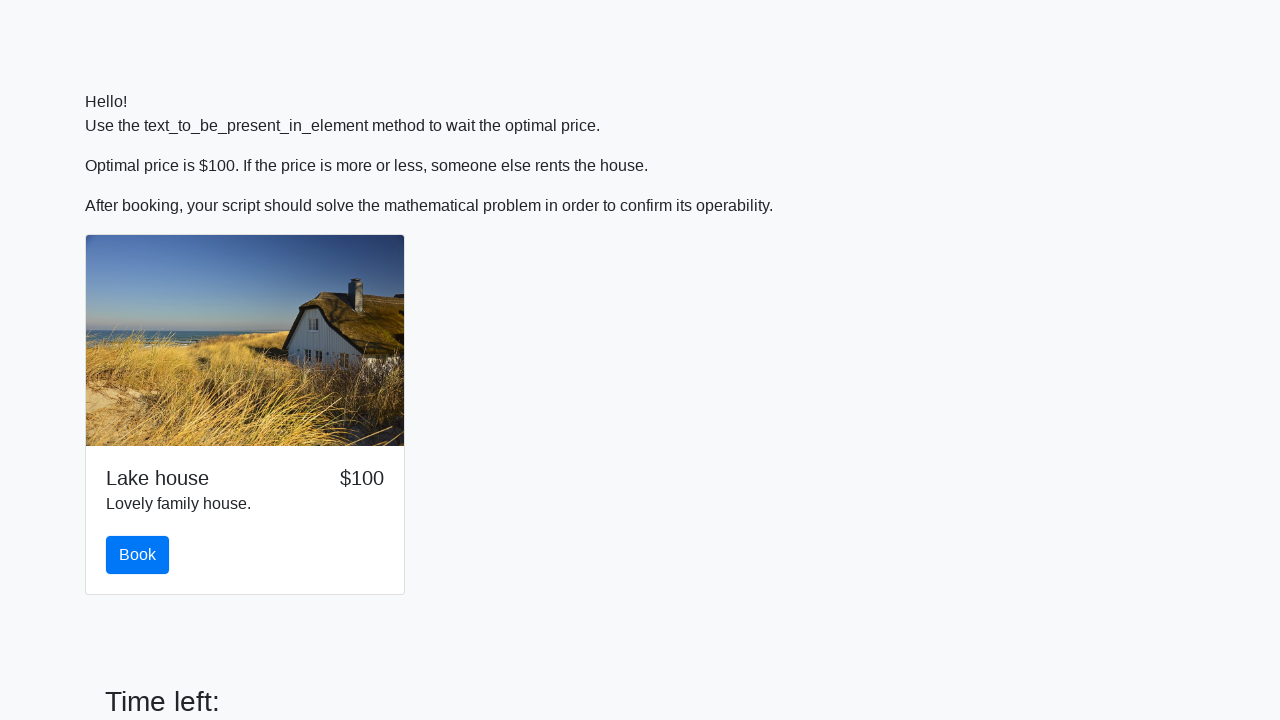

Retrieved the input value for calculation
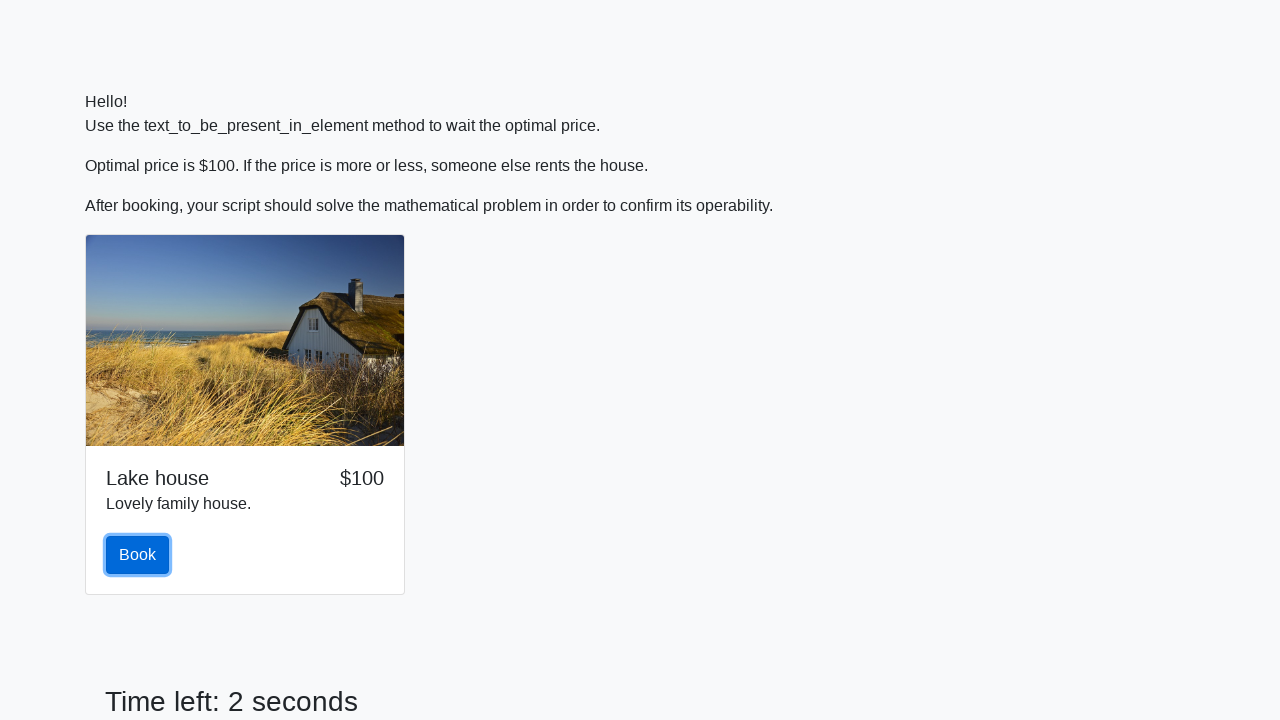

Calculated the mathematical result using log(12*sin(x))
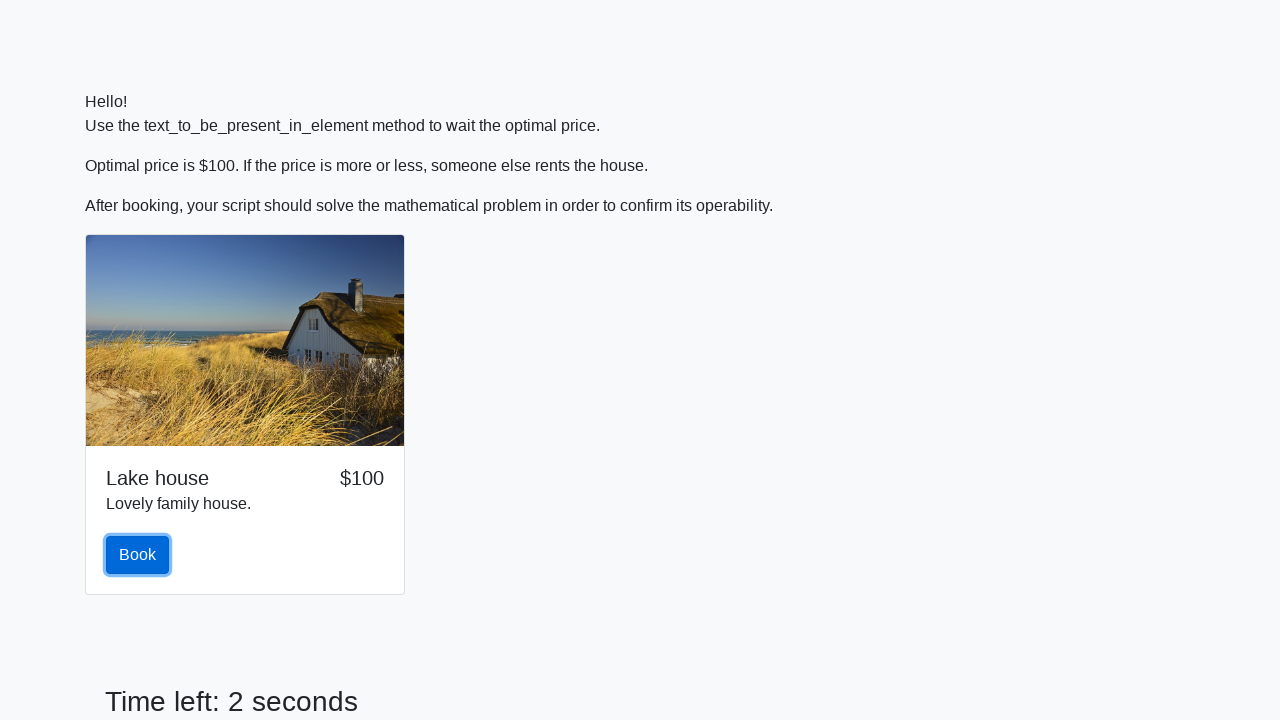

Filled in the calculated answer on #answer
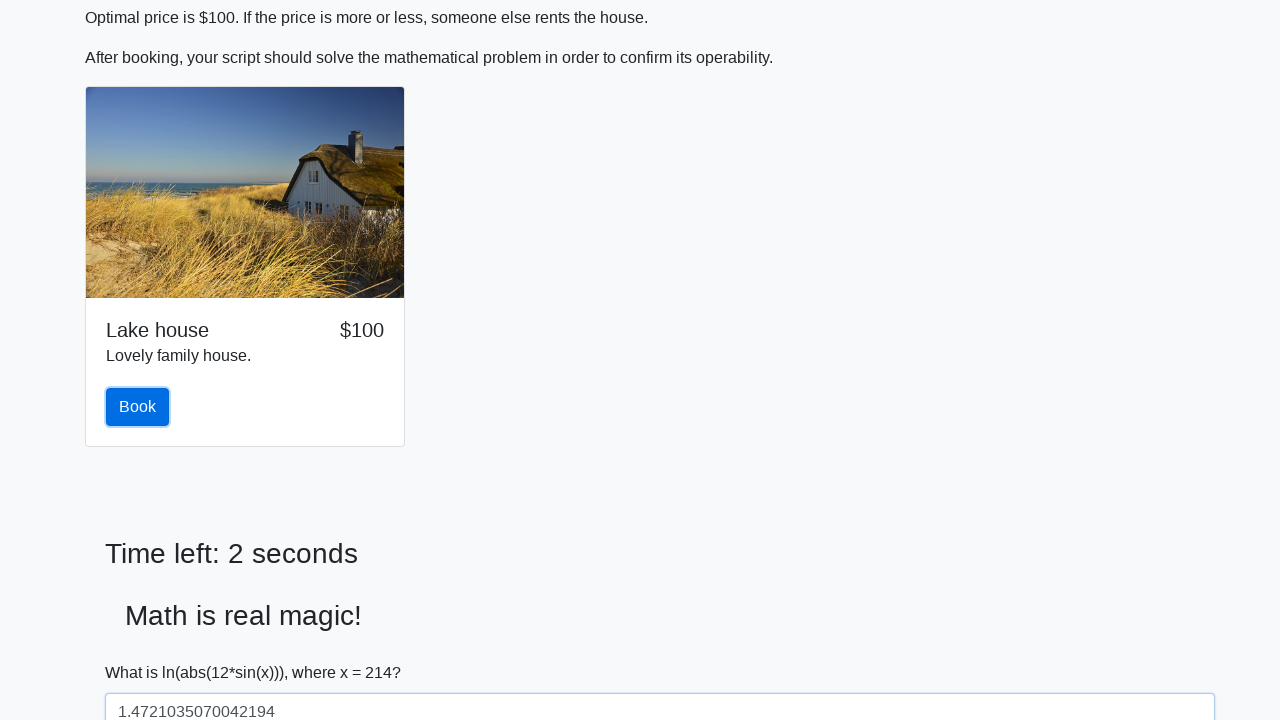

Clicked the solve button to submit the answer at (143, 651) on #solve
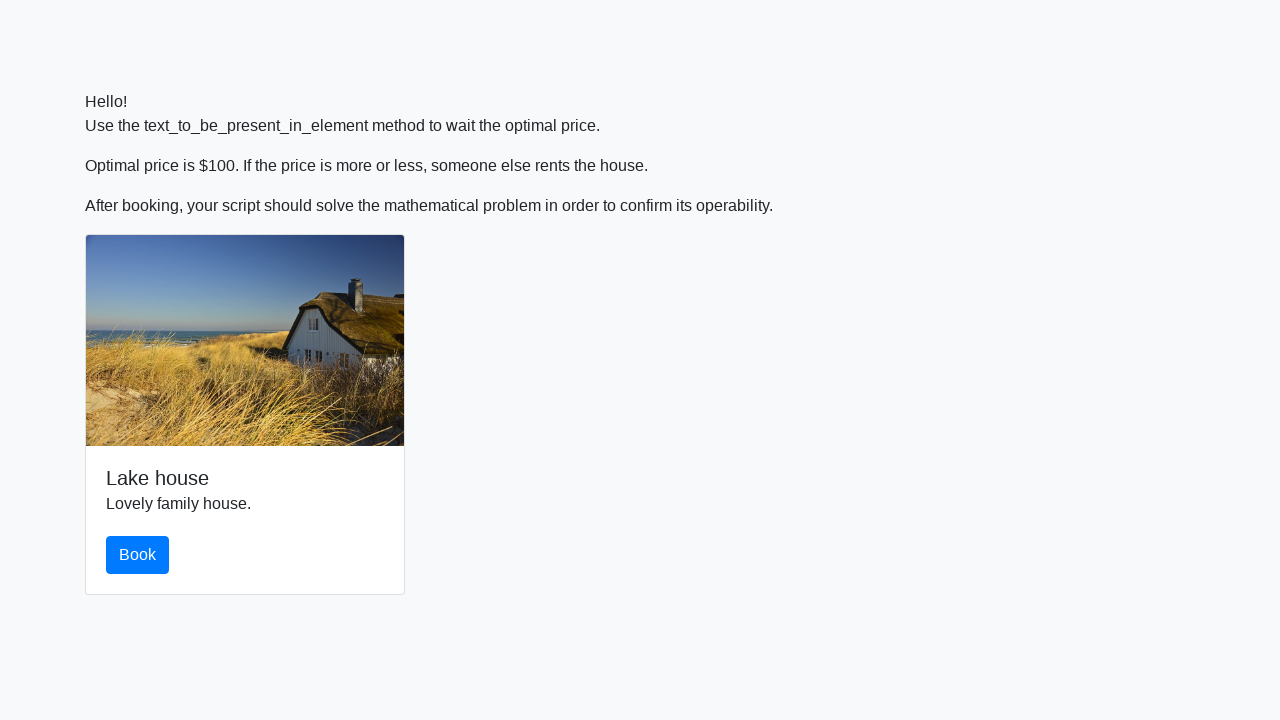

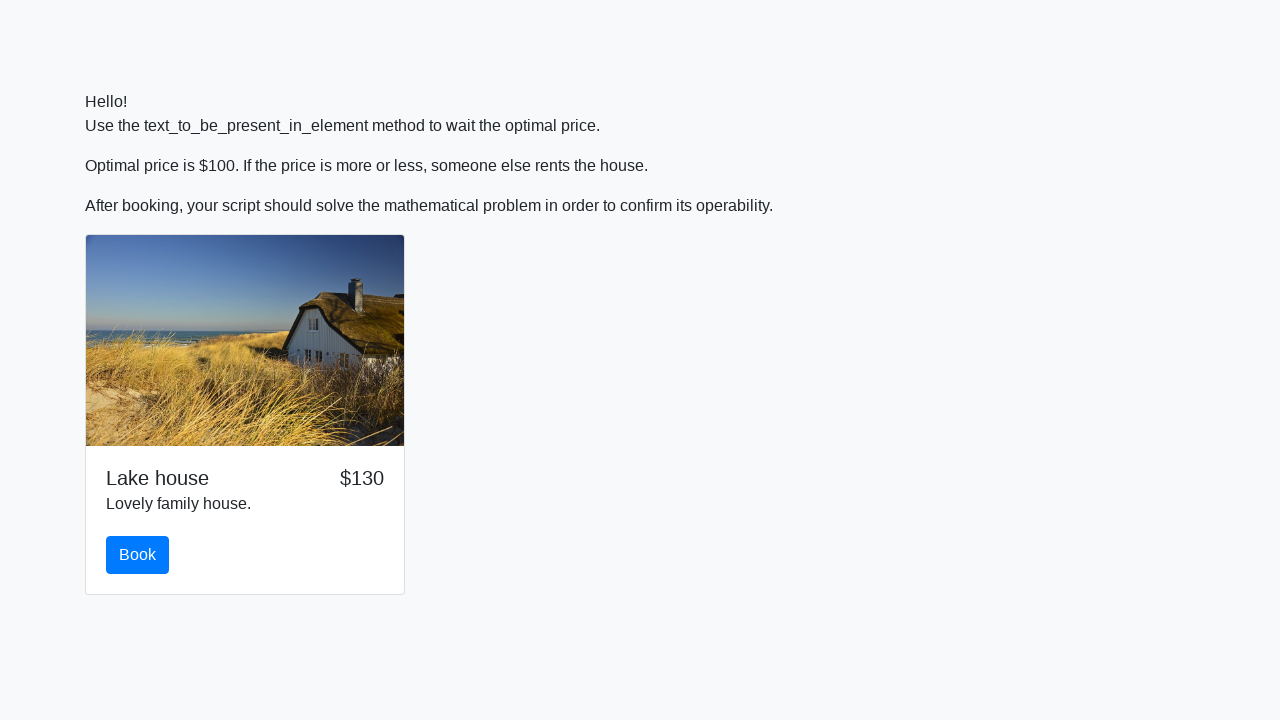